Tests zoom functionality on a webpage by changing the zoom level to 50% and then to 200% using JavaScript execution

Starting URL: https://demo.nopcommerce.com/

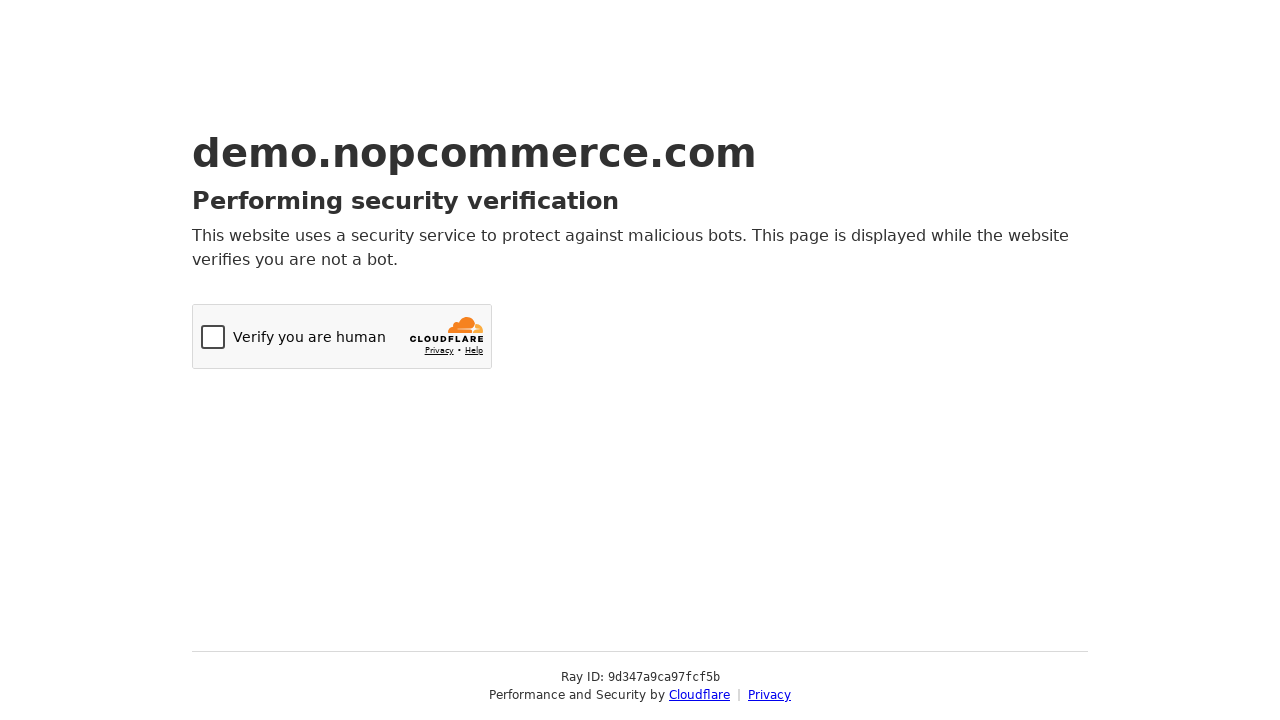

Set zoom level to 50% using JavaScript
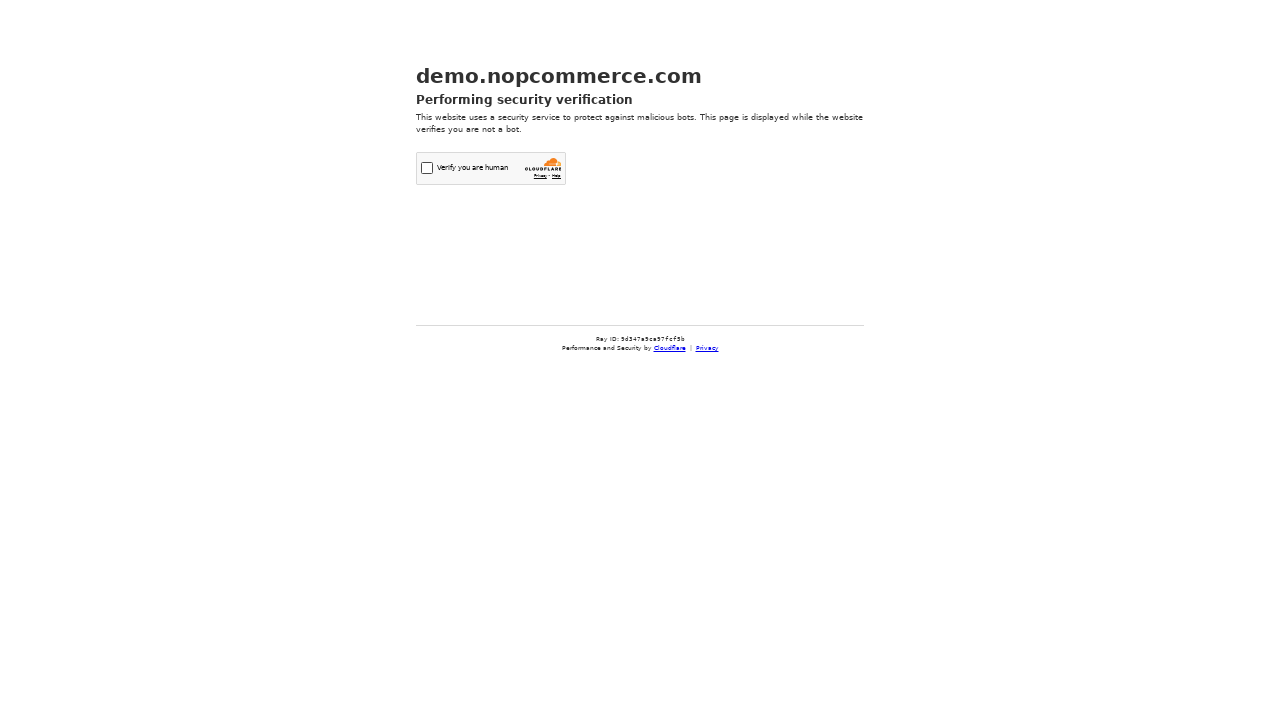

Waited 2 seconds for 50% zoom effect to be visible
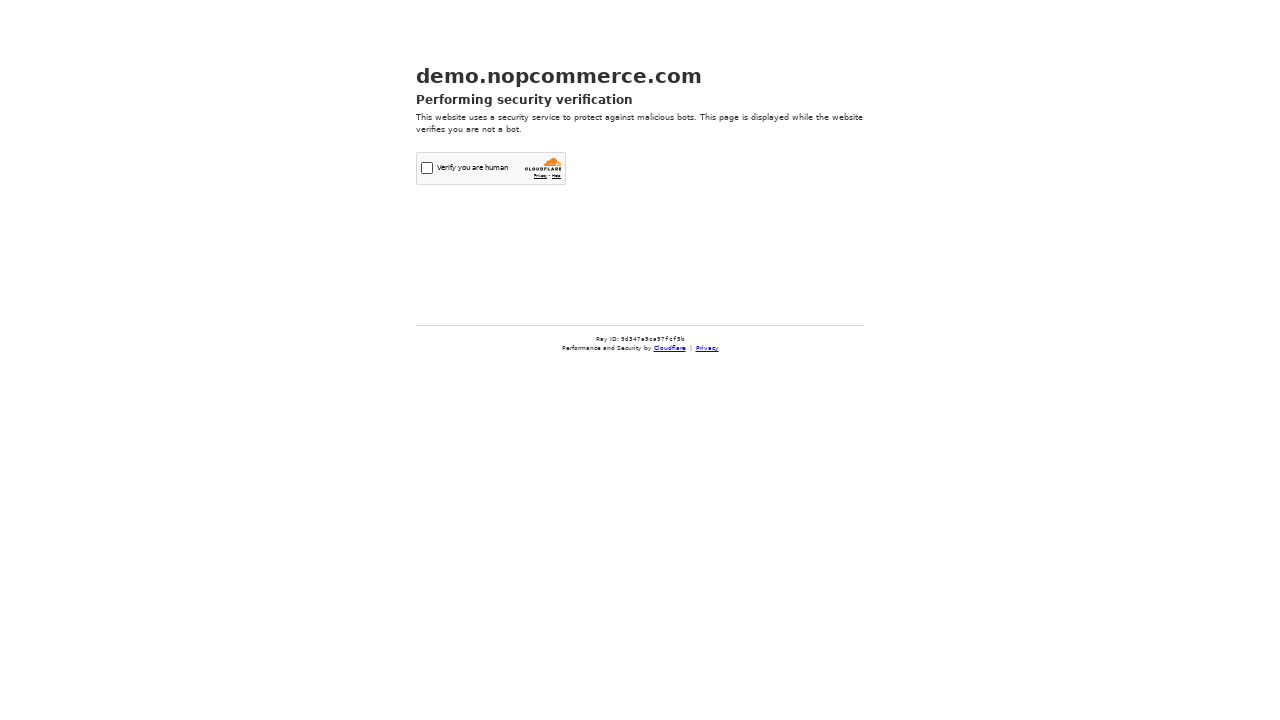

Set zoom level to 200% using JavaScript
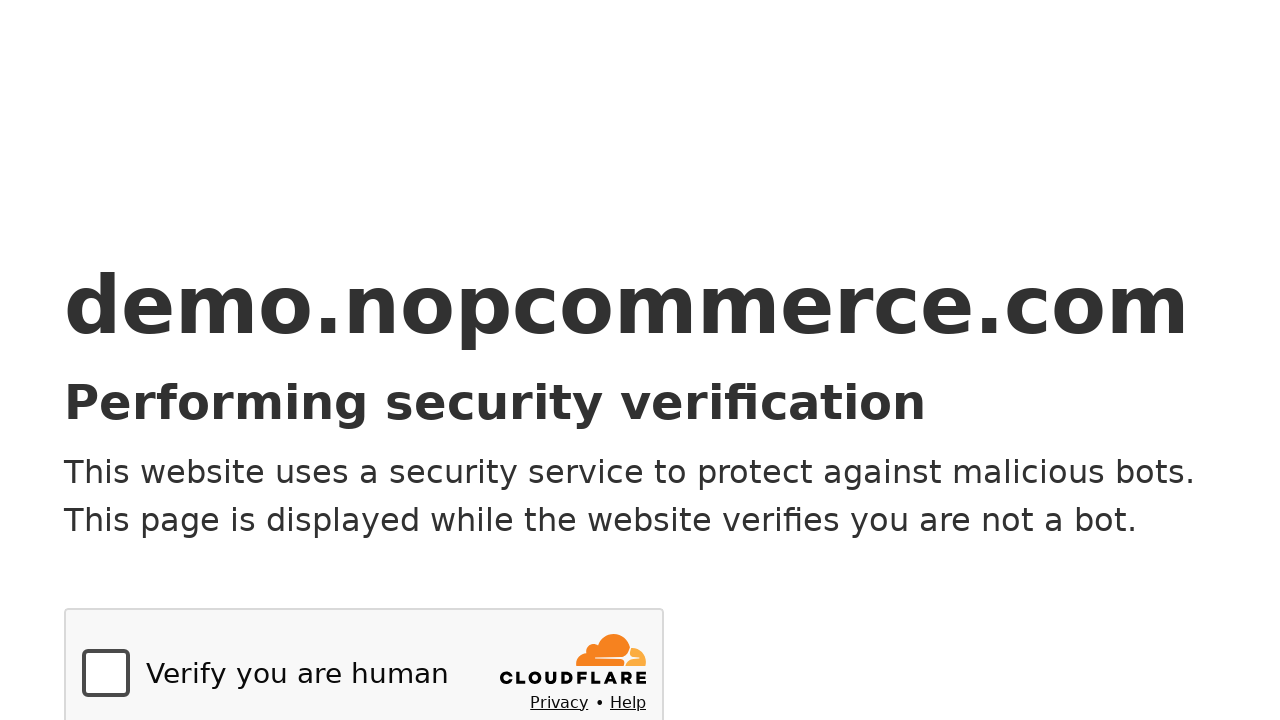

Waited 2 seconds for 200% zoom effect to be visible
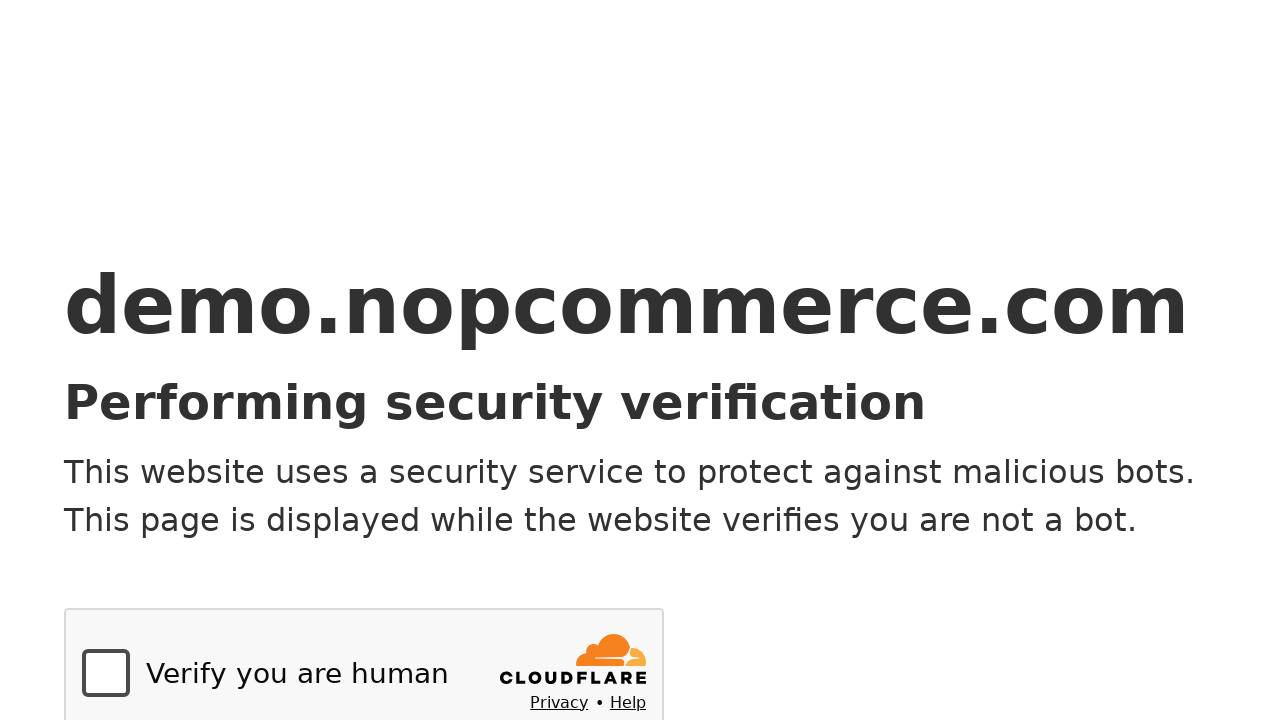

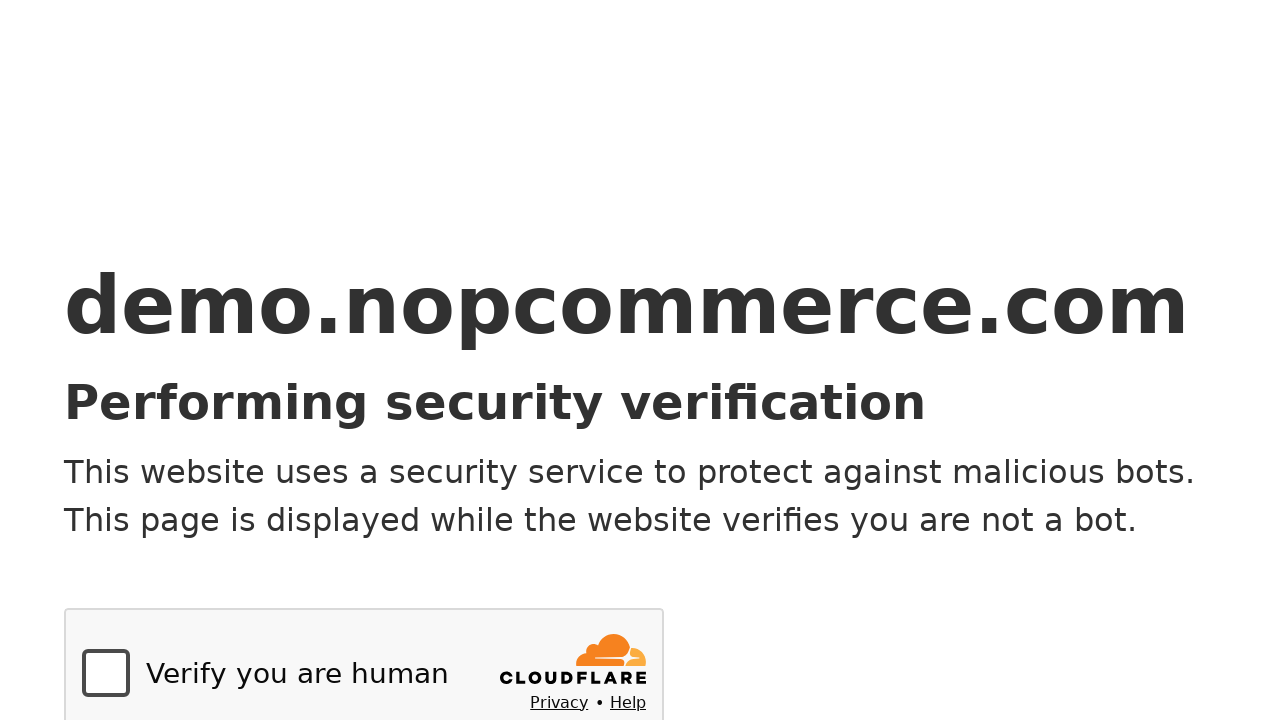